Tests OpenCart search functionality by entering a search query and verifying that results are displayed

Starting URL: http://opencart.abstracta.us/index.php?route=common/home

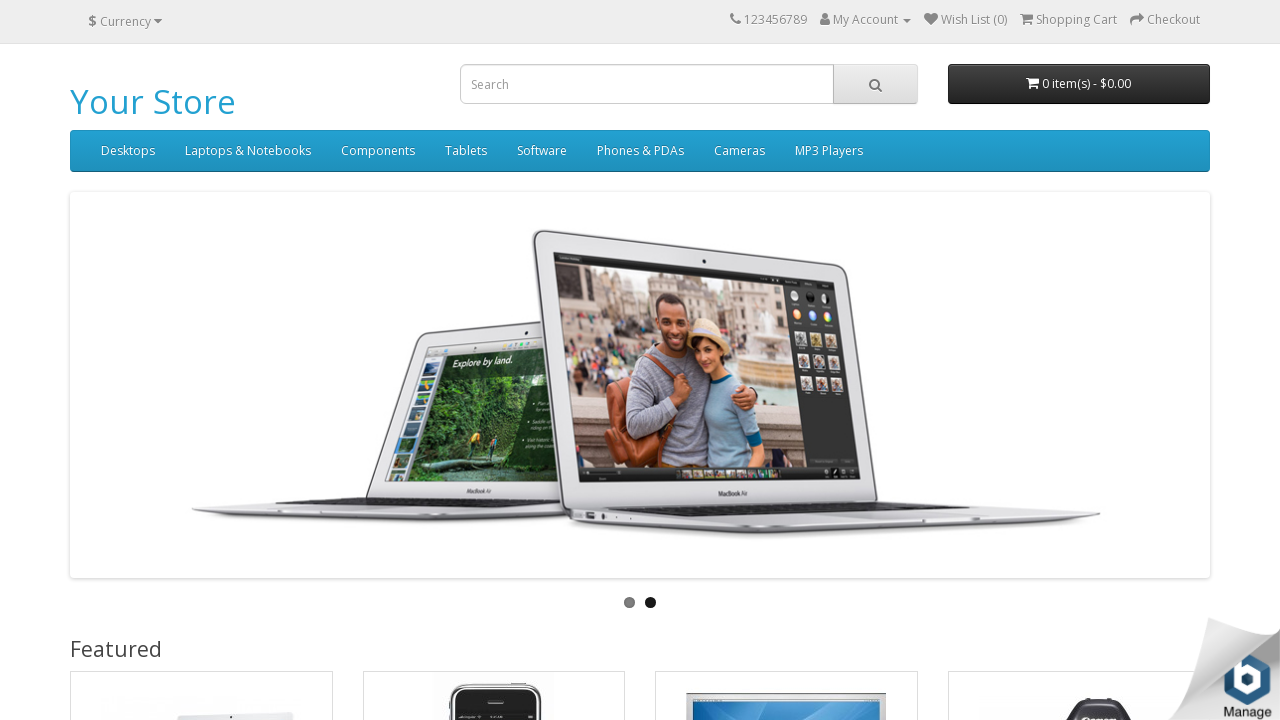

Filled search input with 'MacBook' on //input[@name='search']
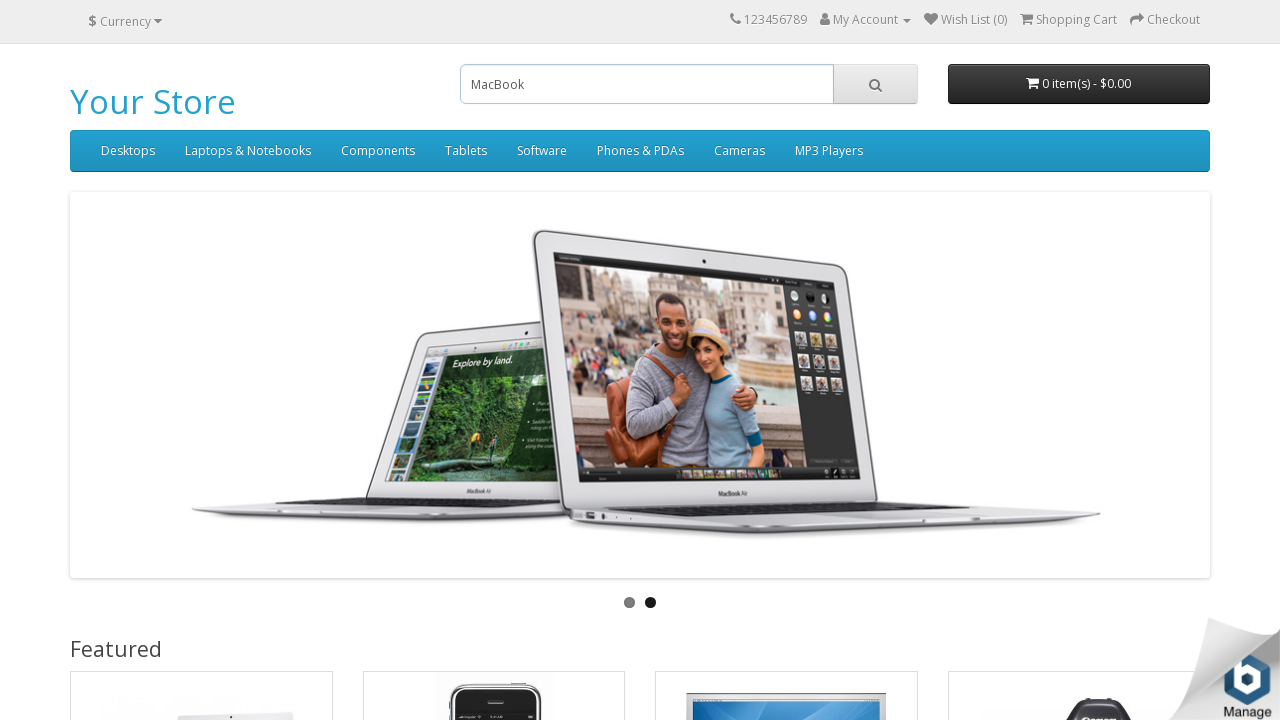

Clicked search button at (875, 84) on xpath=//i[@class='fa fa-search']/..
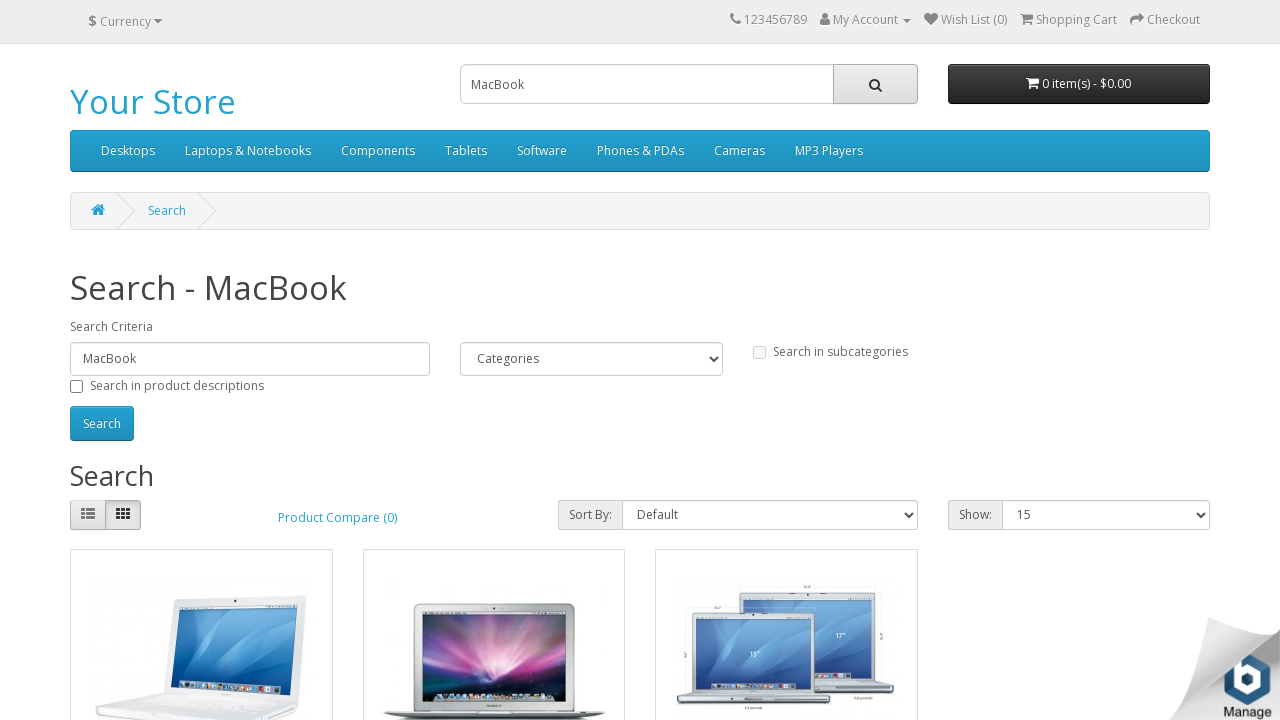

Search results loaded and product headings are visible
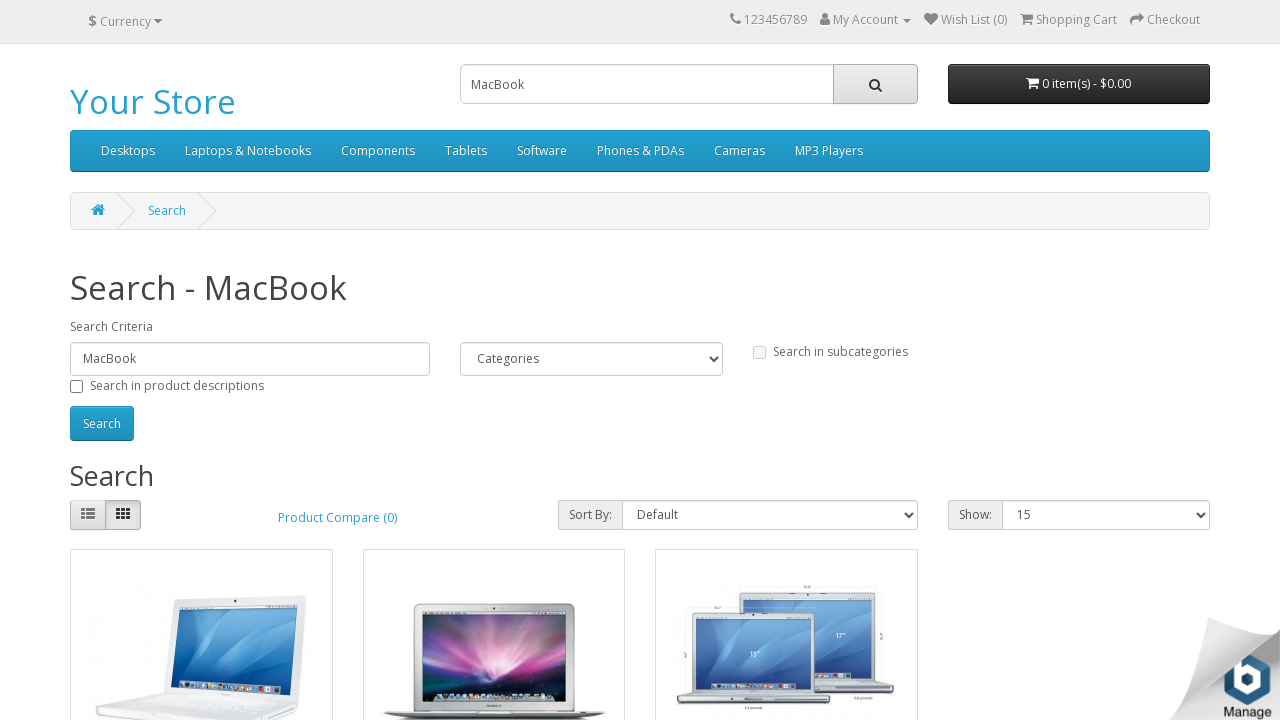

Verified result contains search term: 'MacBook'
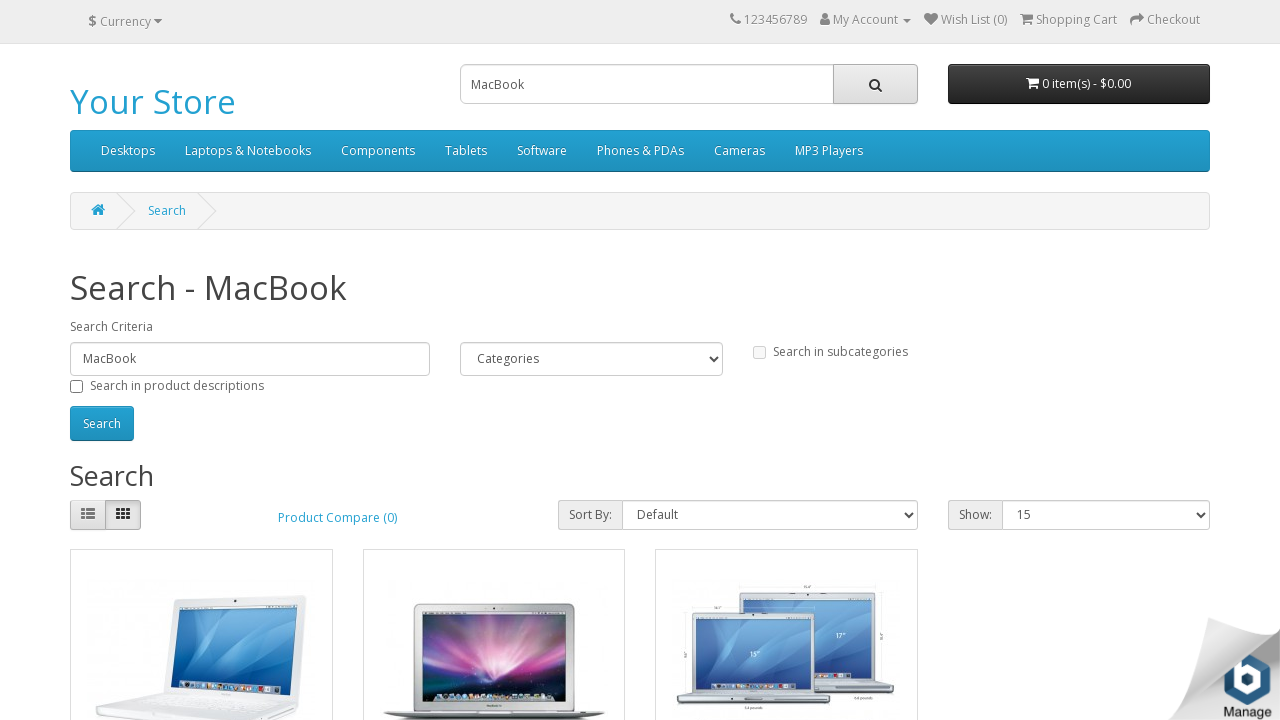

Verified result contains search term: 'MacBook Air'
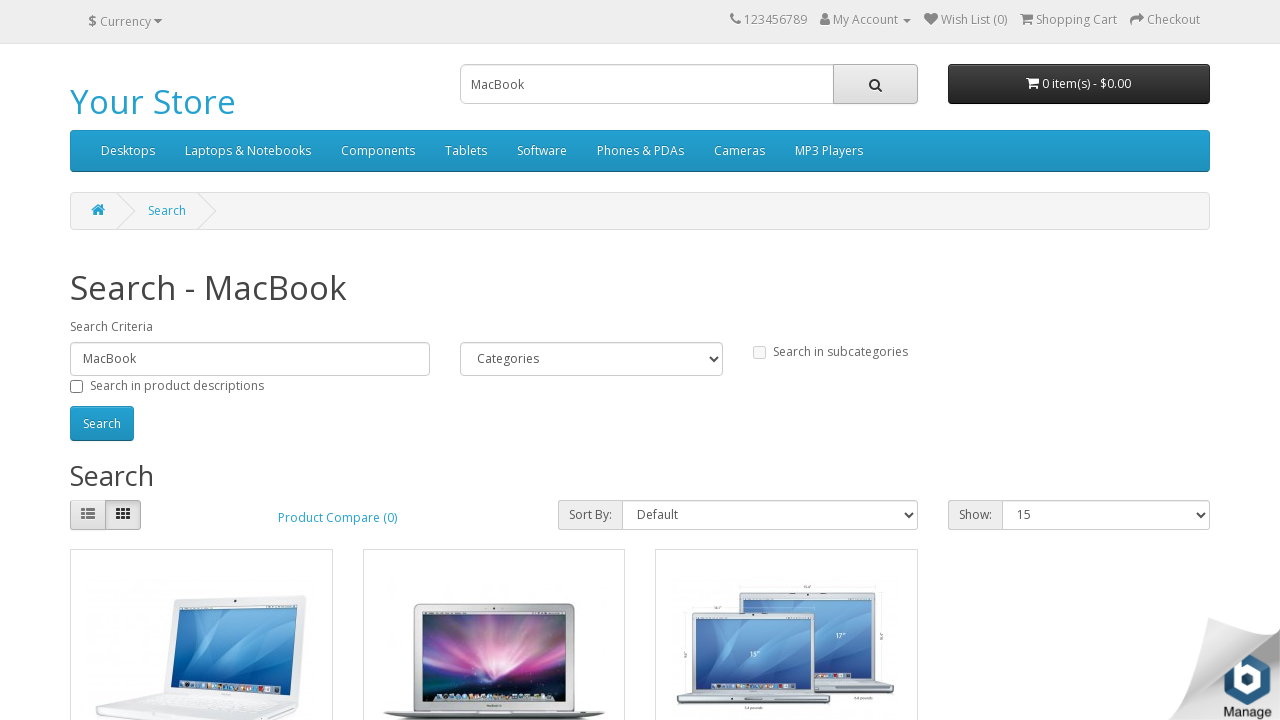

Verified result contains search term: 'MacBook Pro'
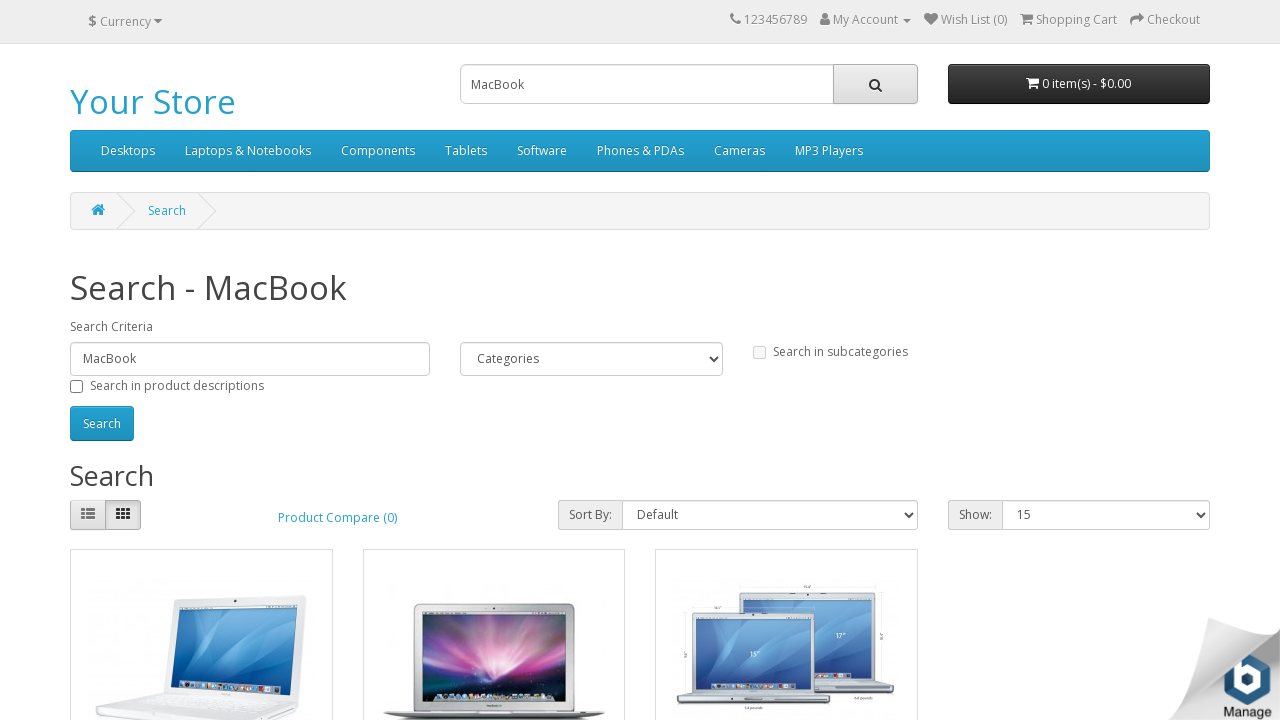

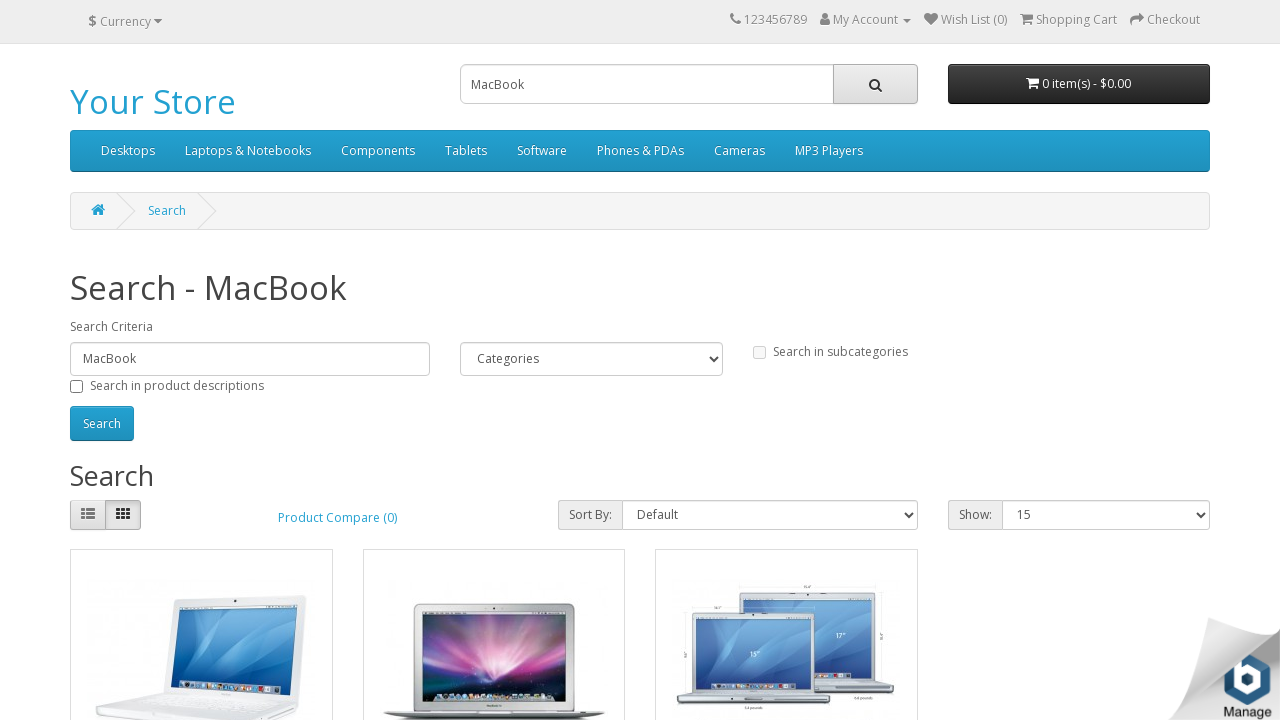